Tests JavaScript prompt dialog by clicking the third button, entering a name in the prompt, accepting it, and verifying the name appears in the result message

Starting URL: https://the-internet.herokuapp.com/javascript_alerts

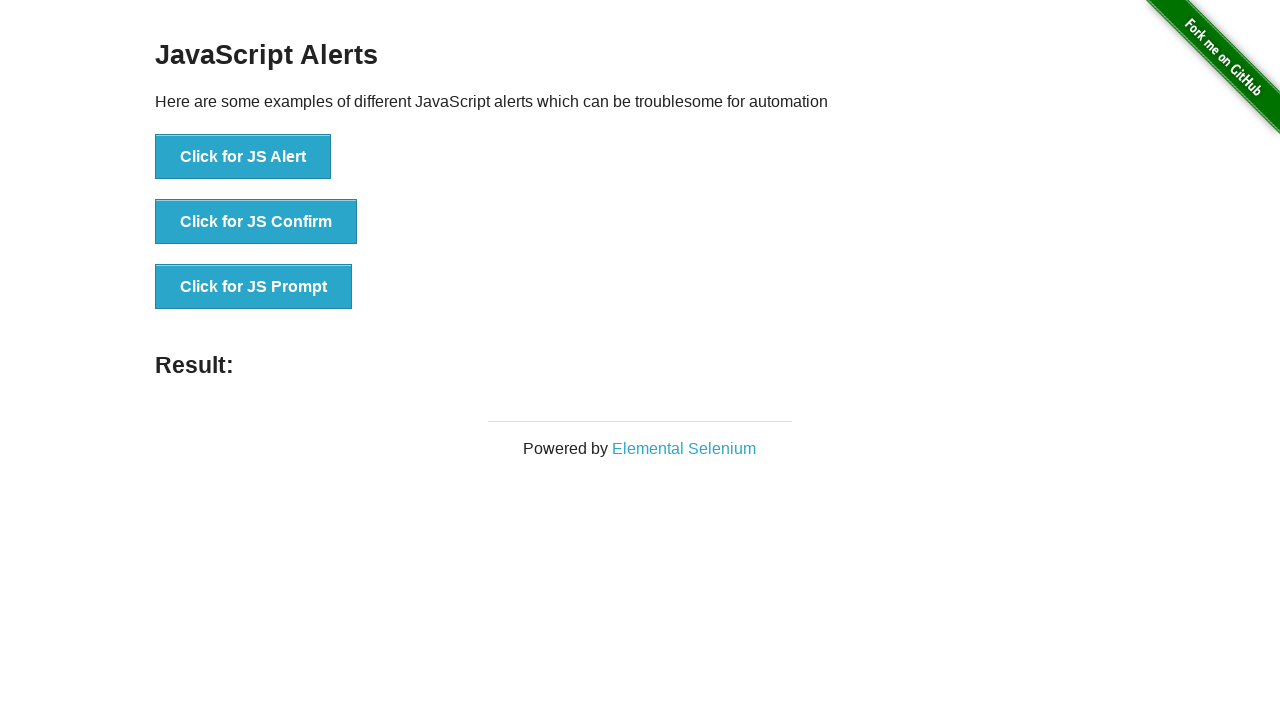

Set up dialog handler to accept prompt with name 'Mehmet'
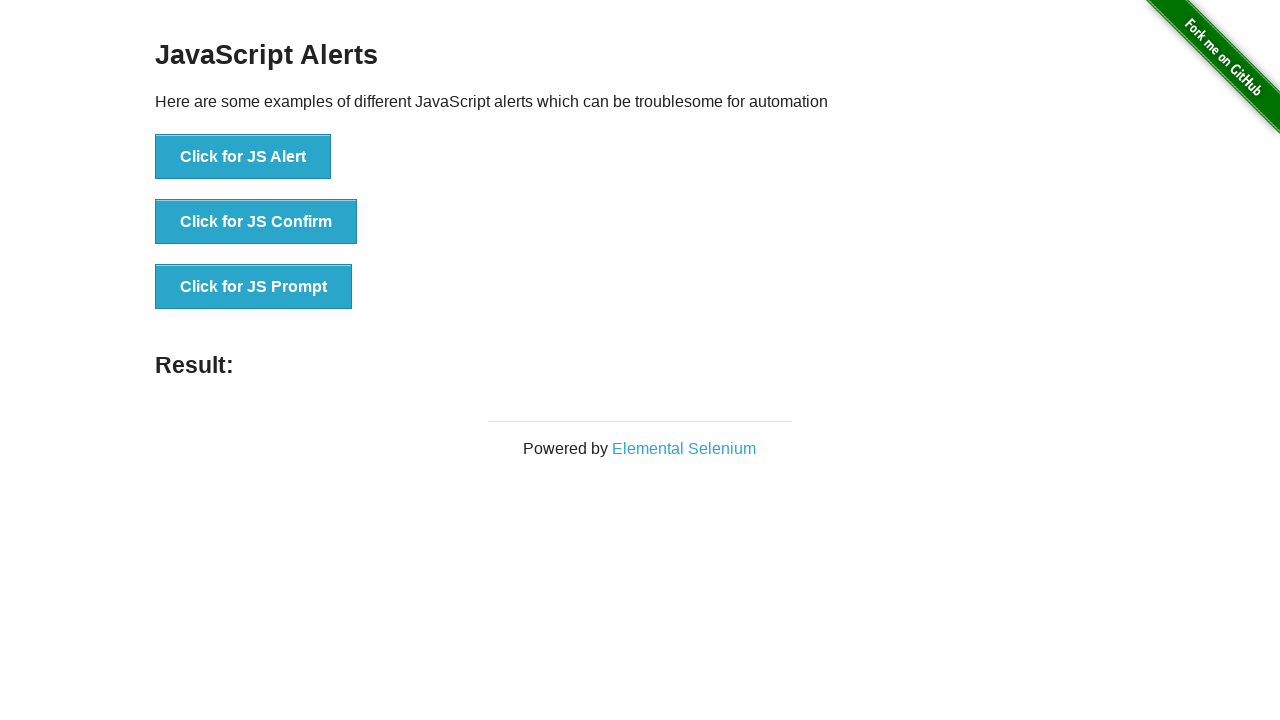

Clicked the 'Click for JS Prompt' button to trigger JavaScript prompt dialog at (254, 287) on xpath=//*[text()='Click for JS Prompt']
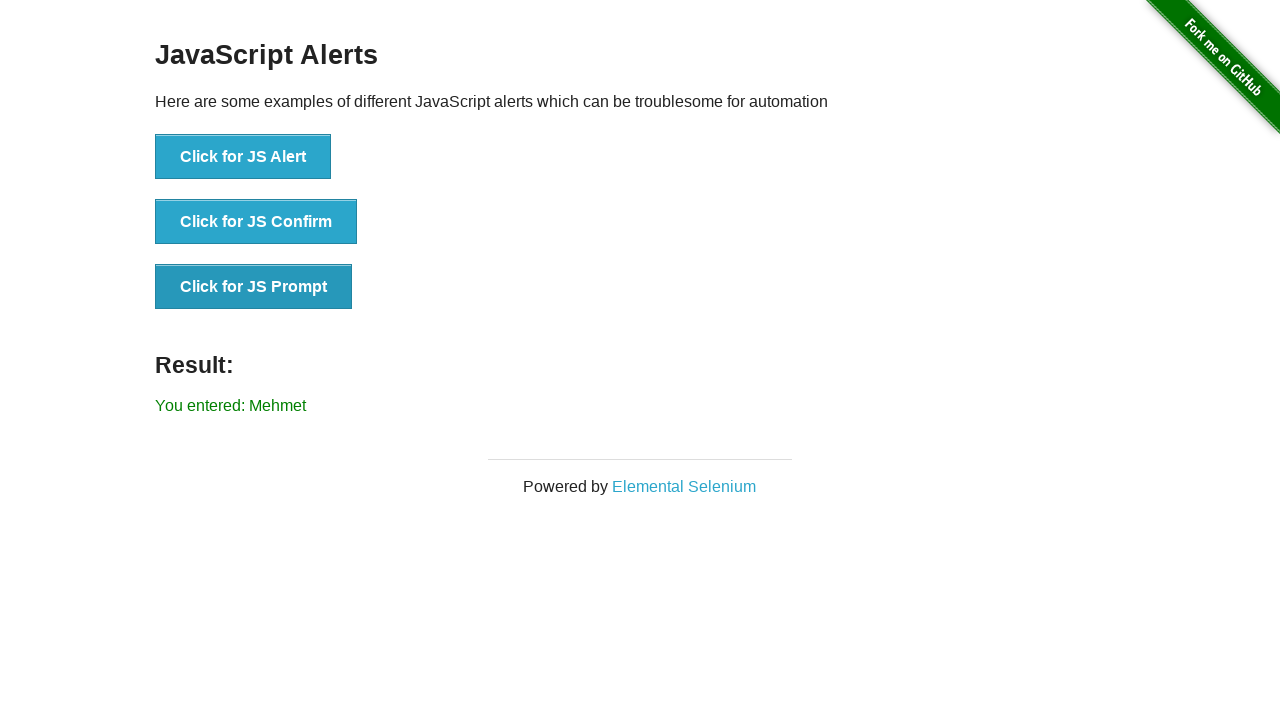

Waited for result message element to appear
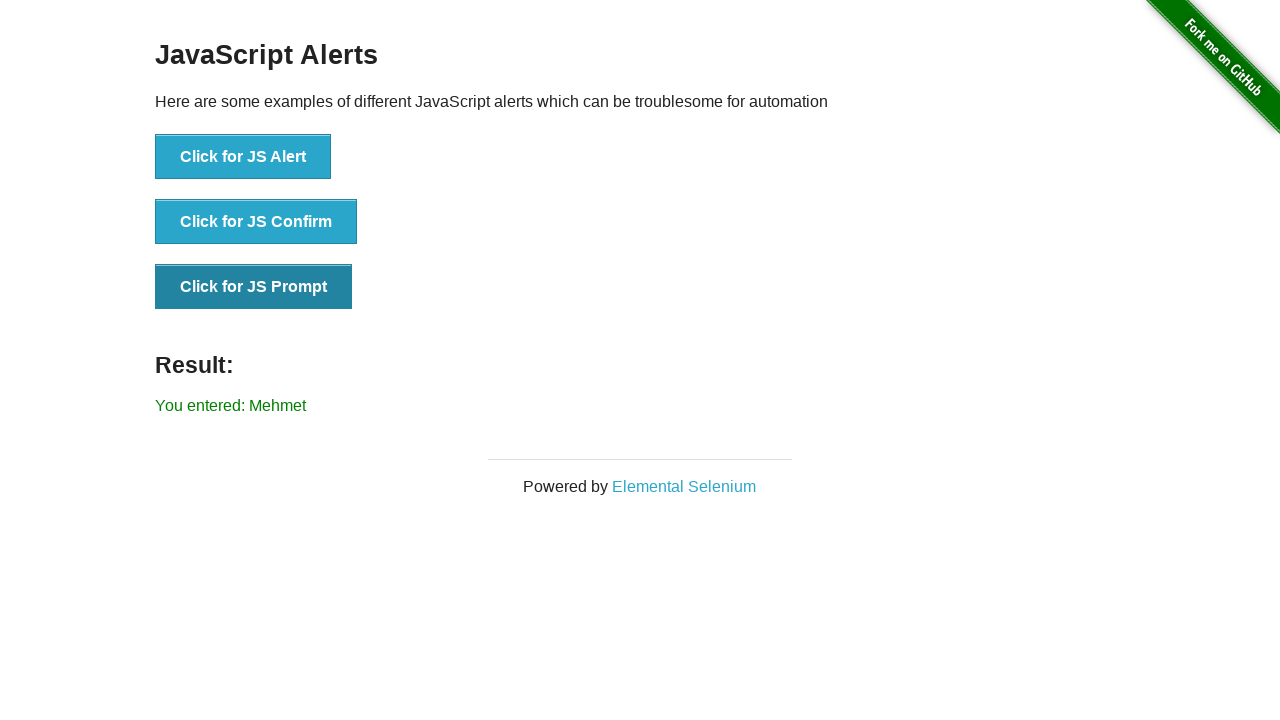

Retrieved result message text content
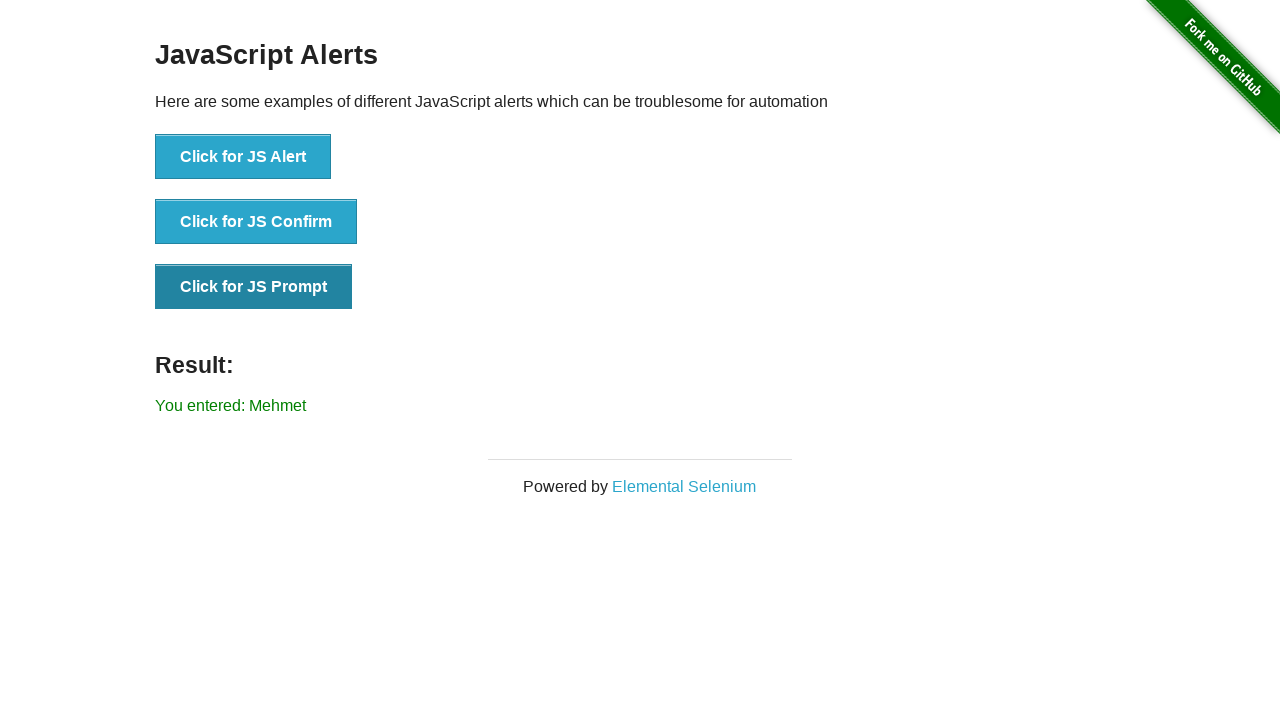

Verified that result message contains the name 'Mehmet'
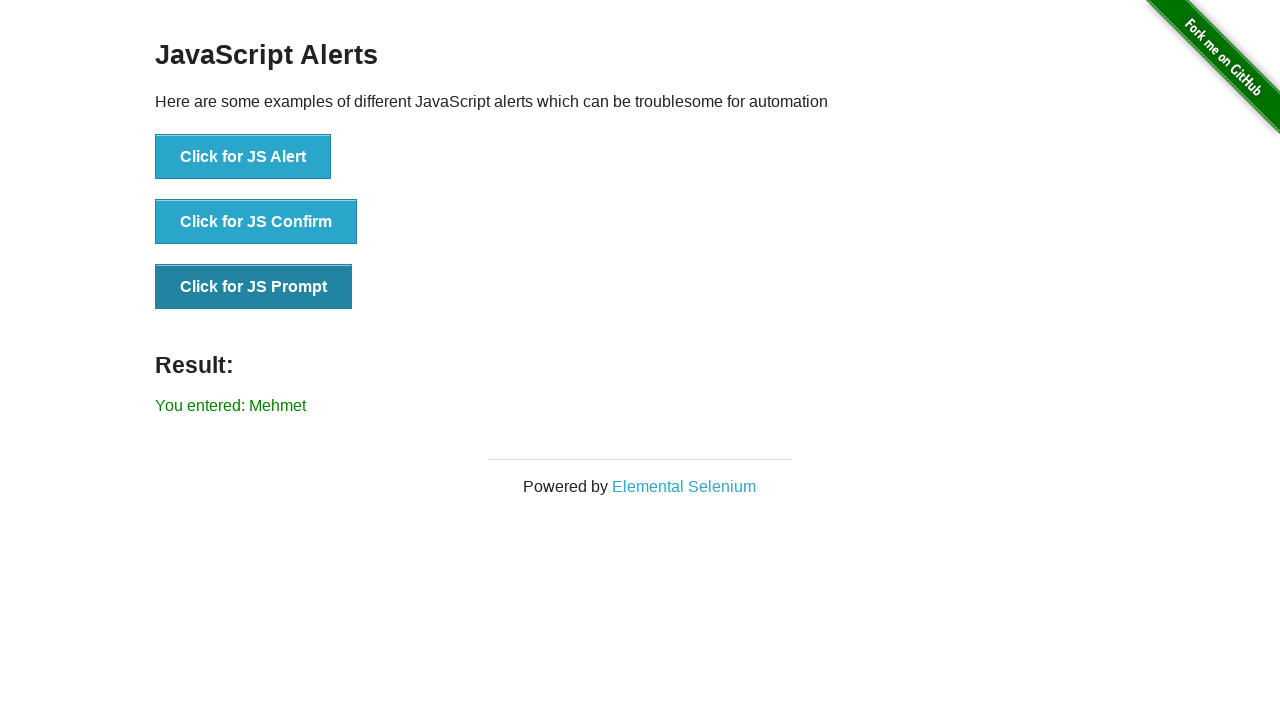

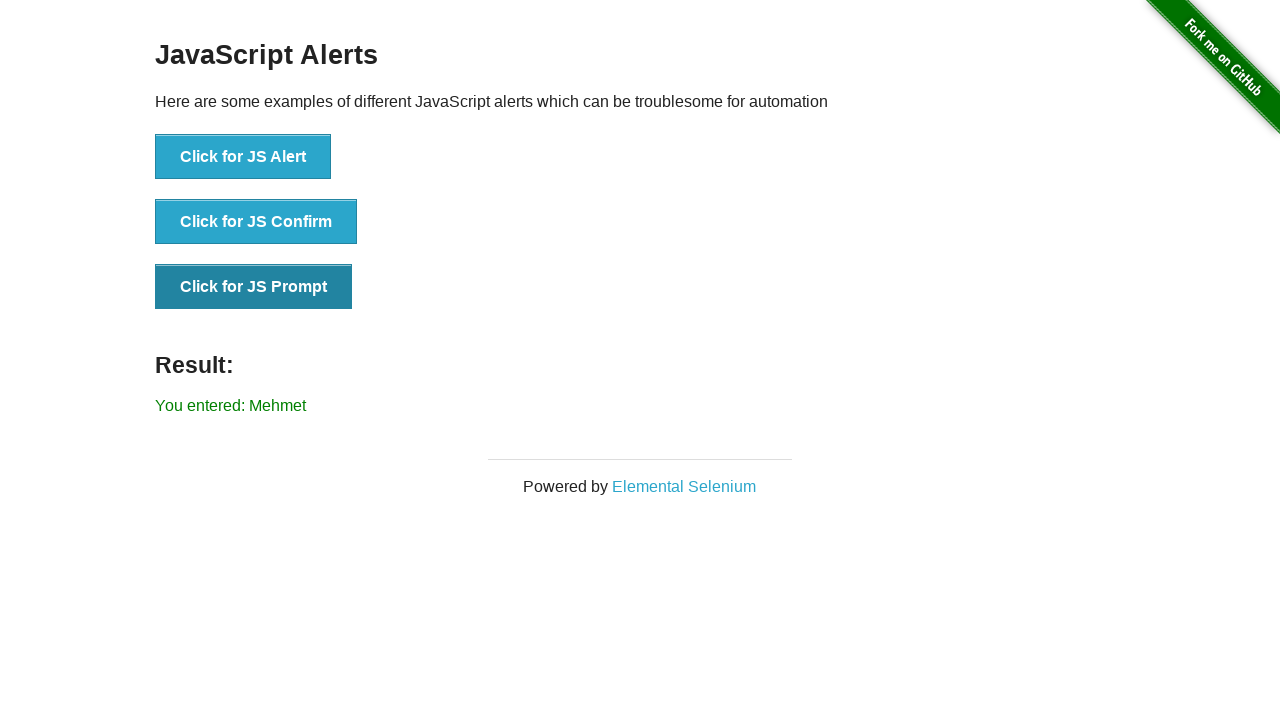